Tests various form controls including checkboxes, radio buttons, and display/hide functionality on a practice automation page

Starting URL: https://rahulshettyacademy.com/AutomationPractice/

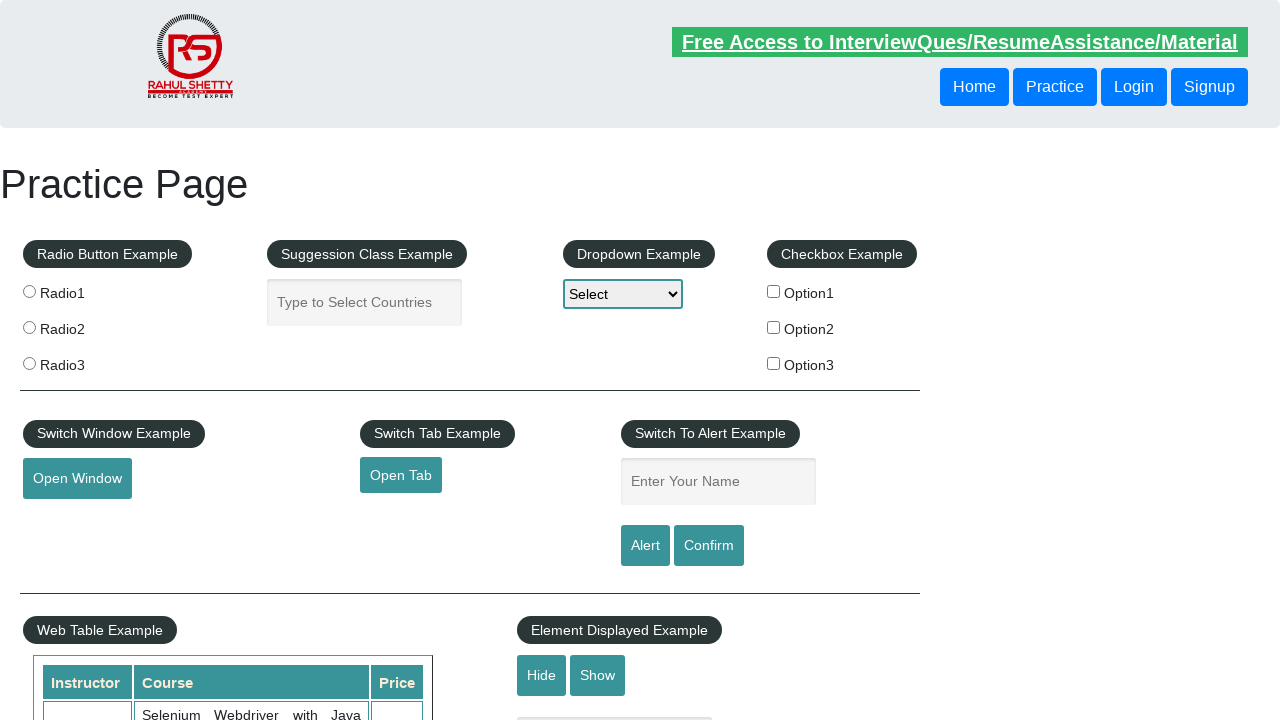

Located all checkboxes on the page
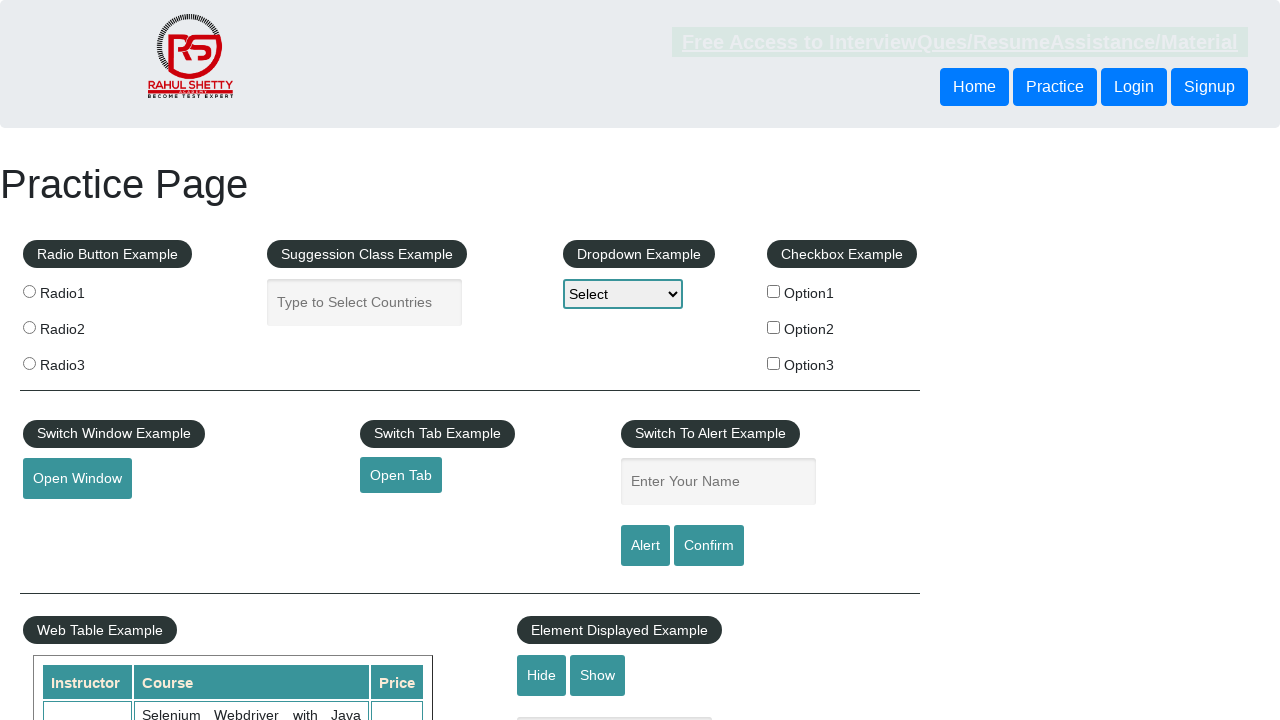

Found 3 checkboxes
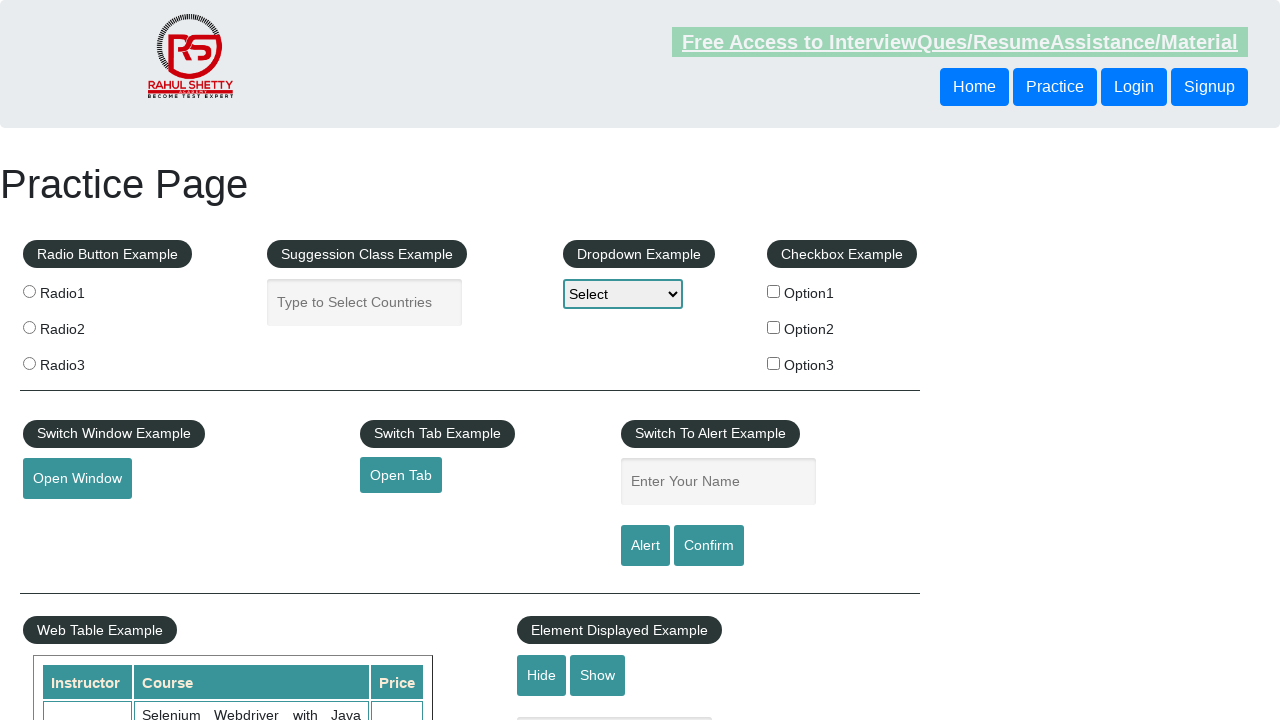

Verified checkbox count is greater than 0
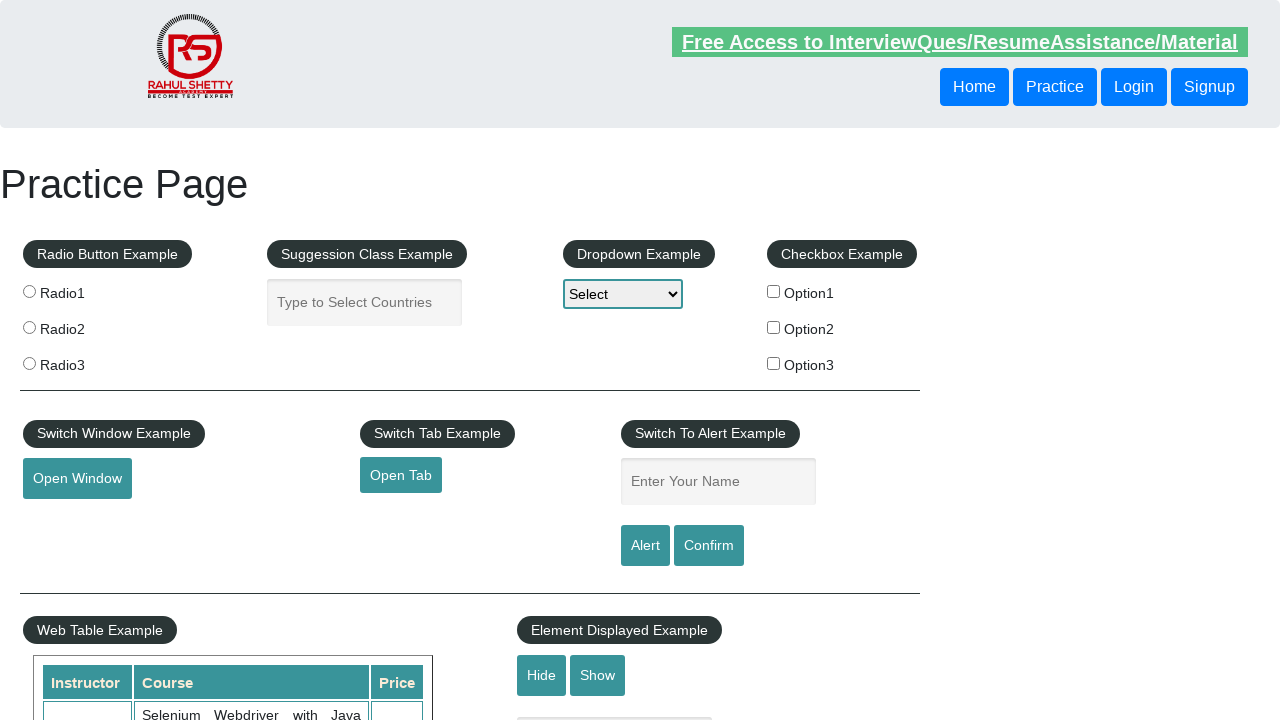

Retrieved checkbox at index 0
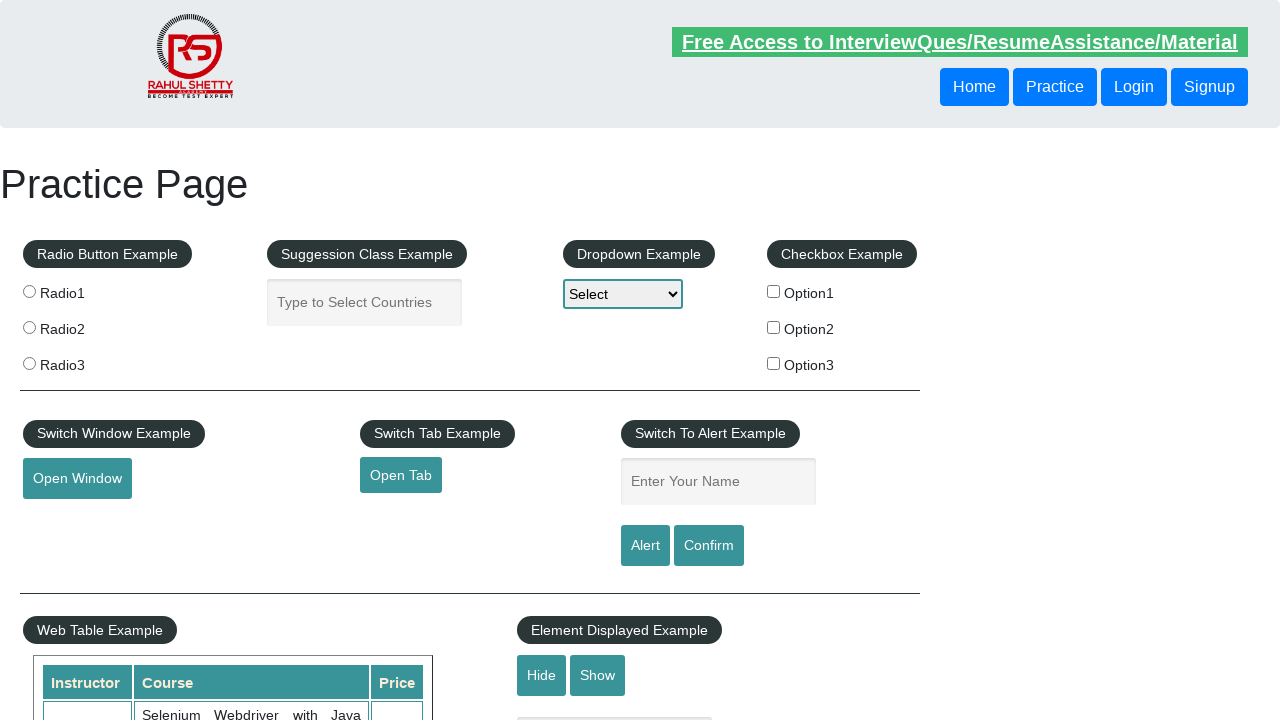

Retrieved checkbox at index 1
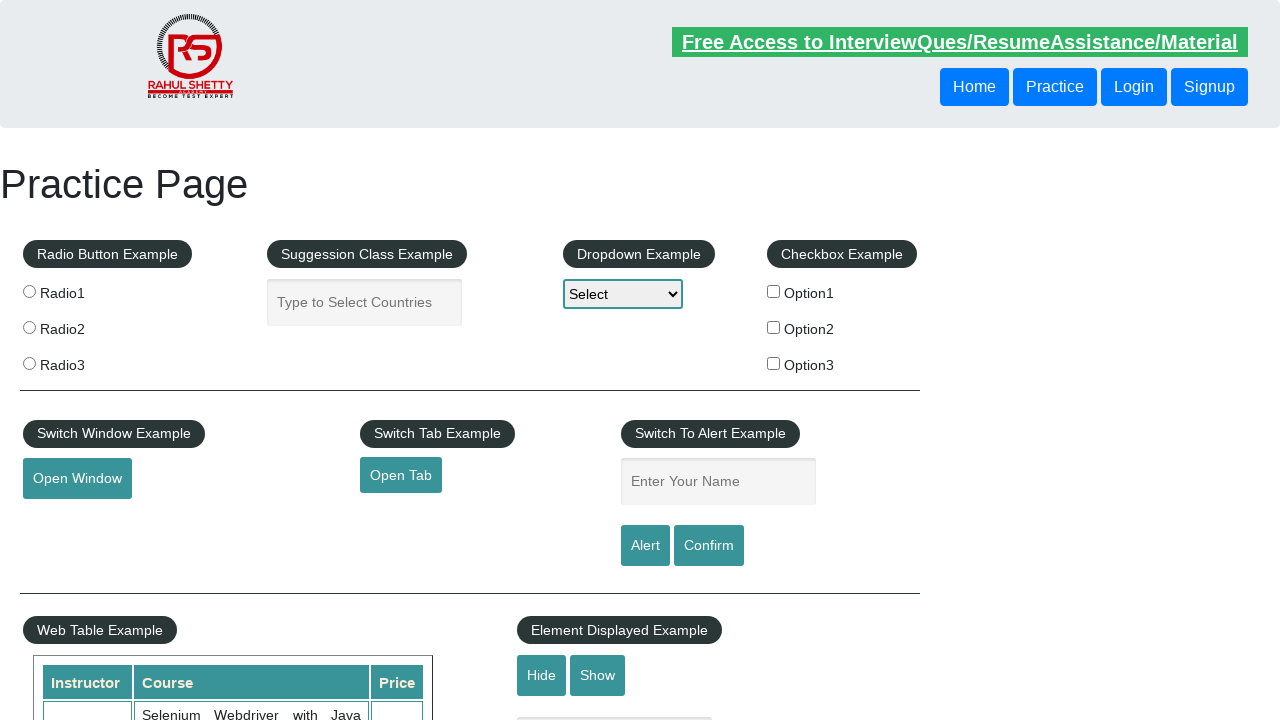

Found checkbox with value='option2'
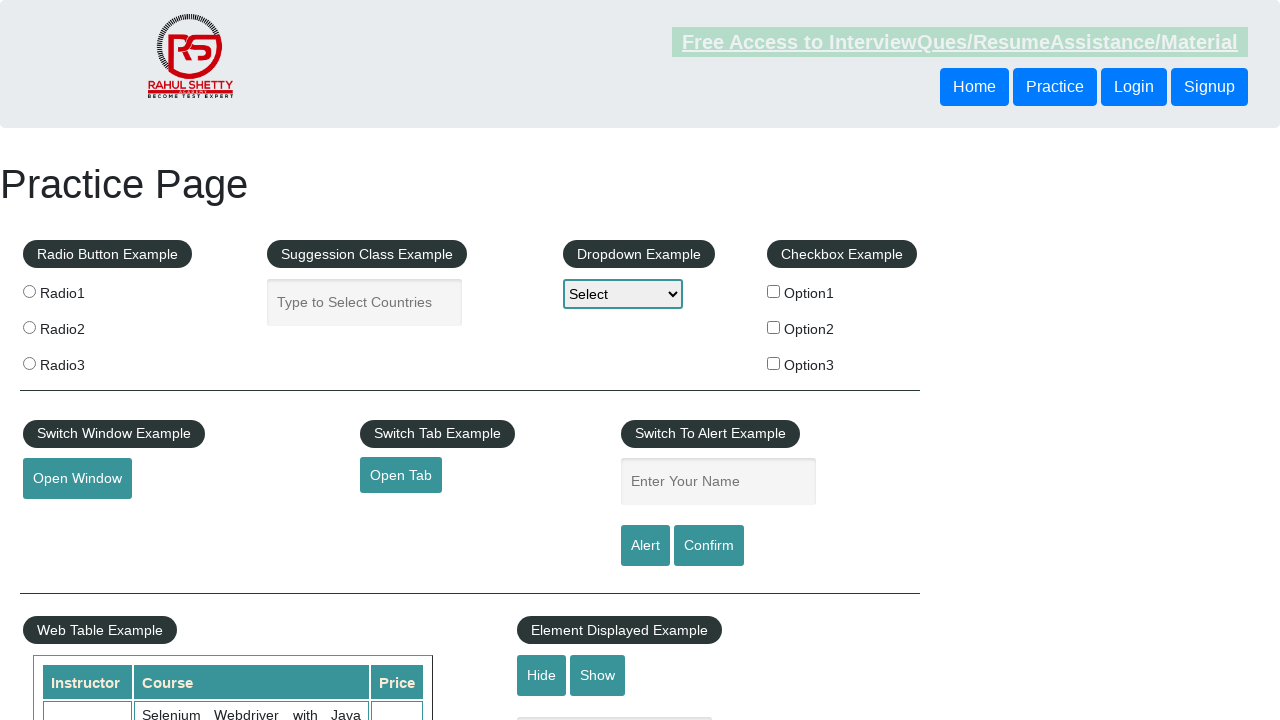

Clicked checkbox with value='option2' at (774, 327) on xpath=//input[@type='checkbox'] >> nth=1
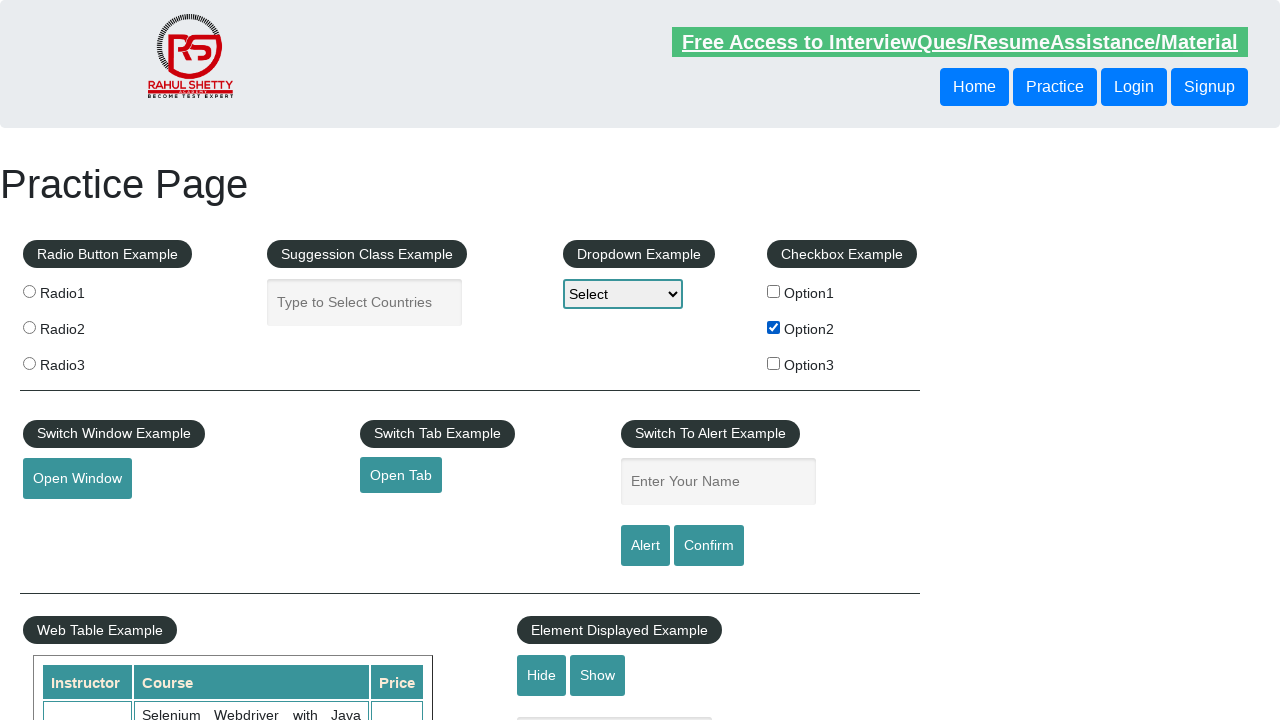

Verified checkbox with value='option2' is checked
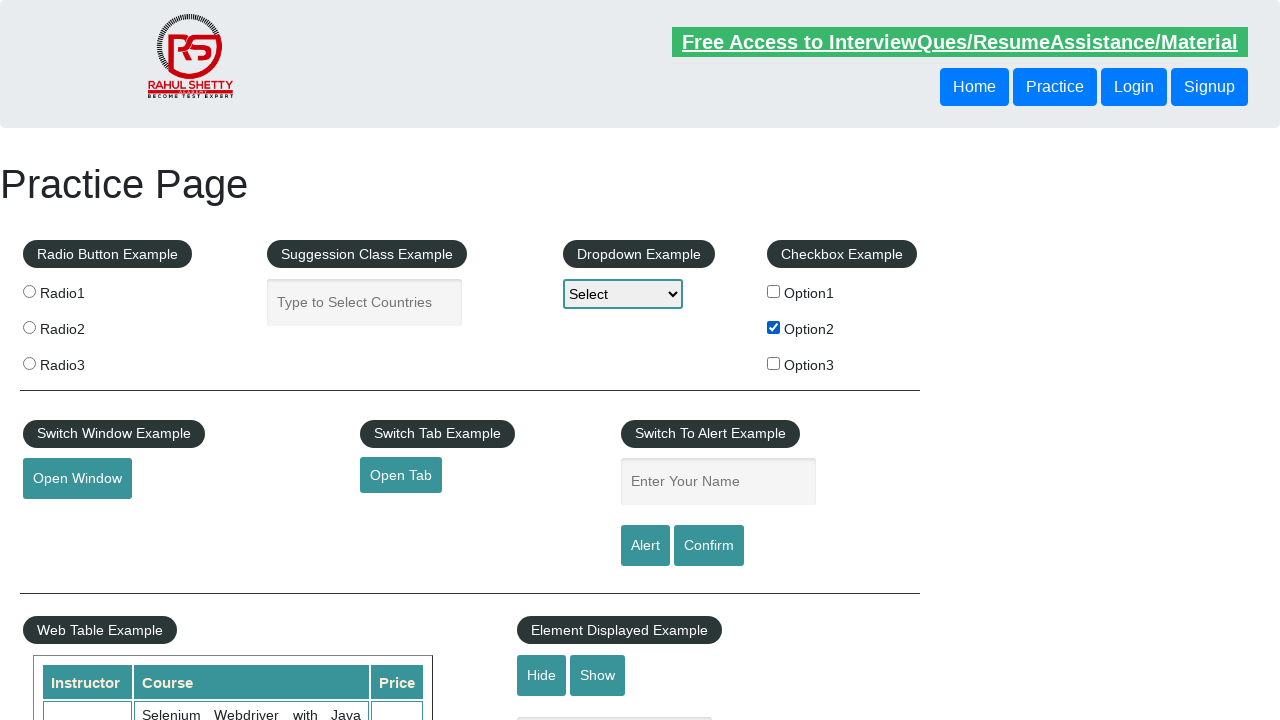

Located all radio buttons on the page
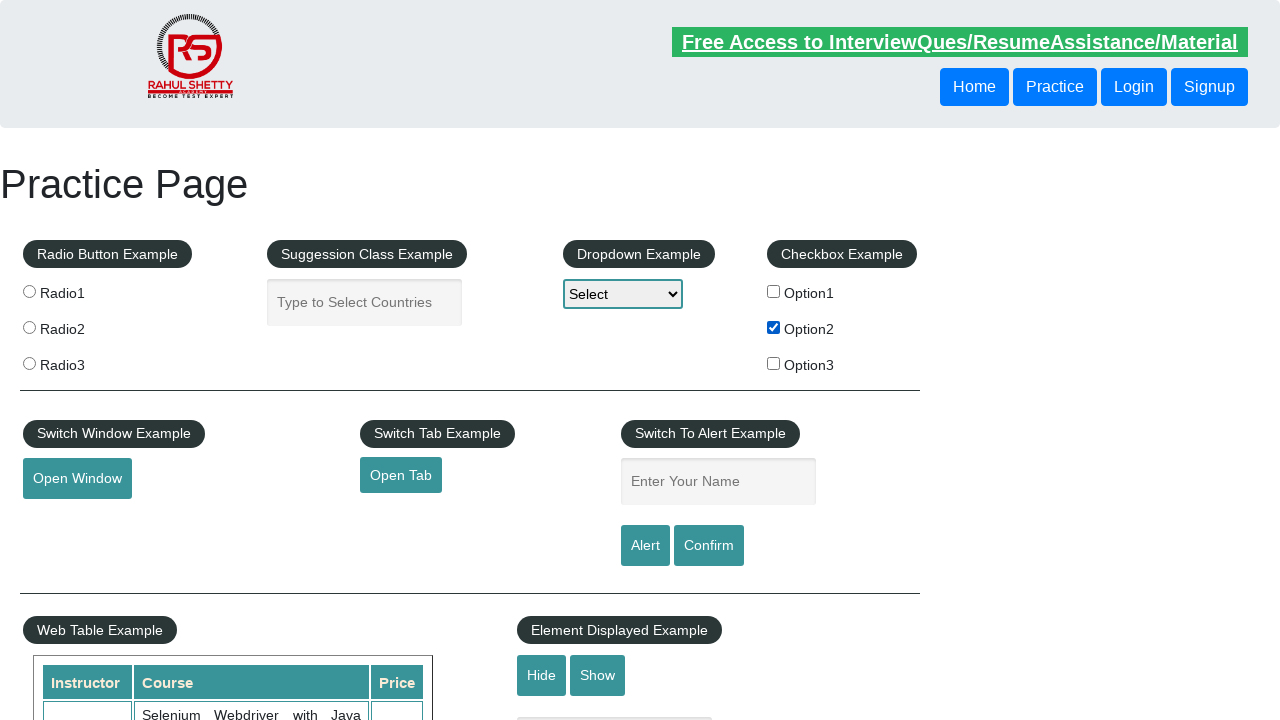

Retrieved the third radio button (index 2)
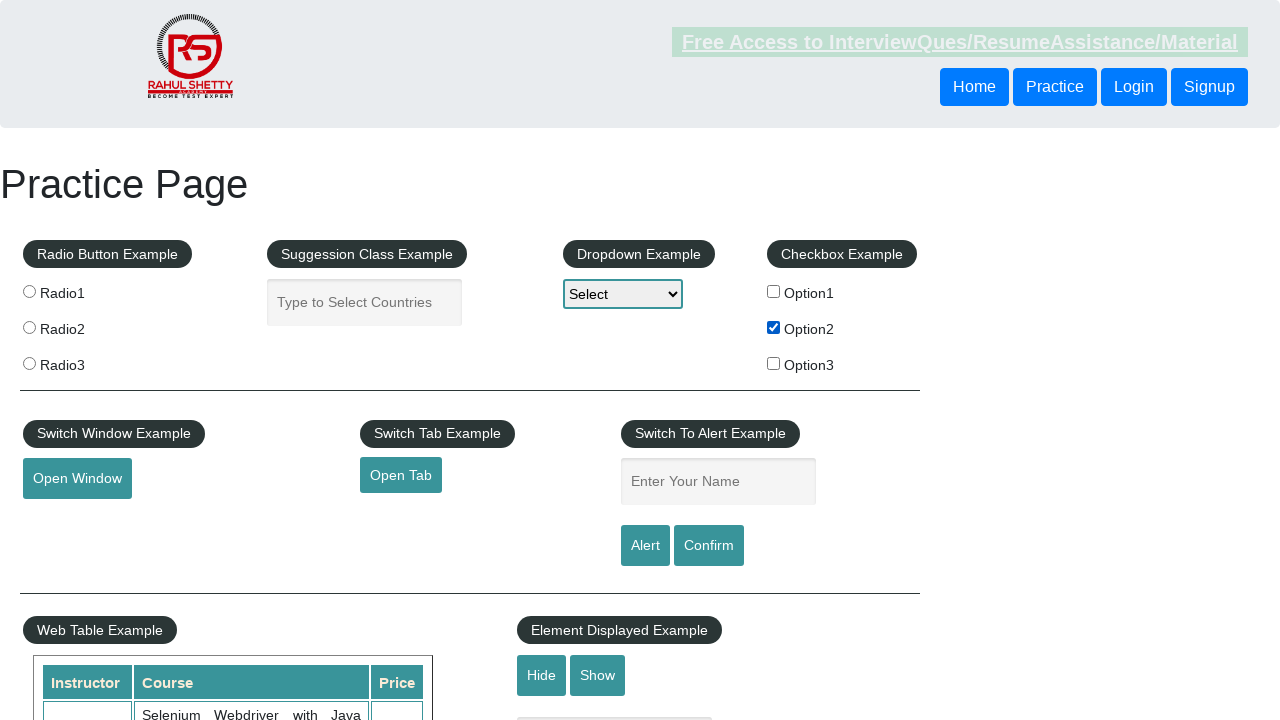

Clicked the third radio button at (29, 363) on .radioButton >> nth=2
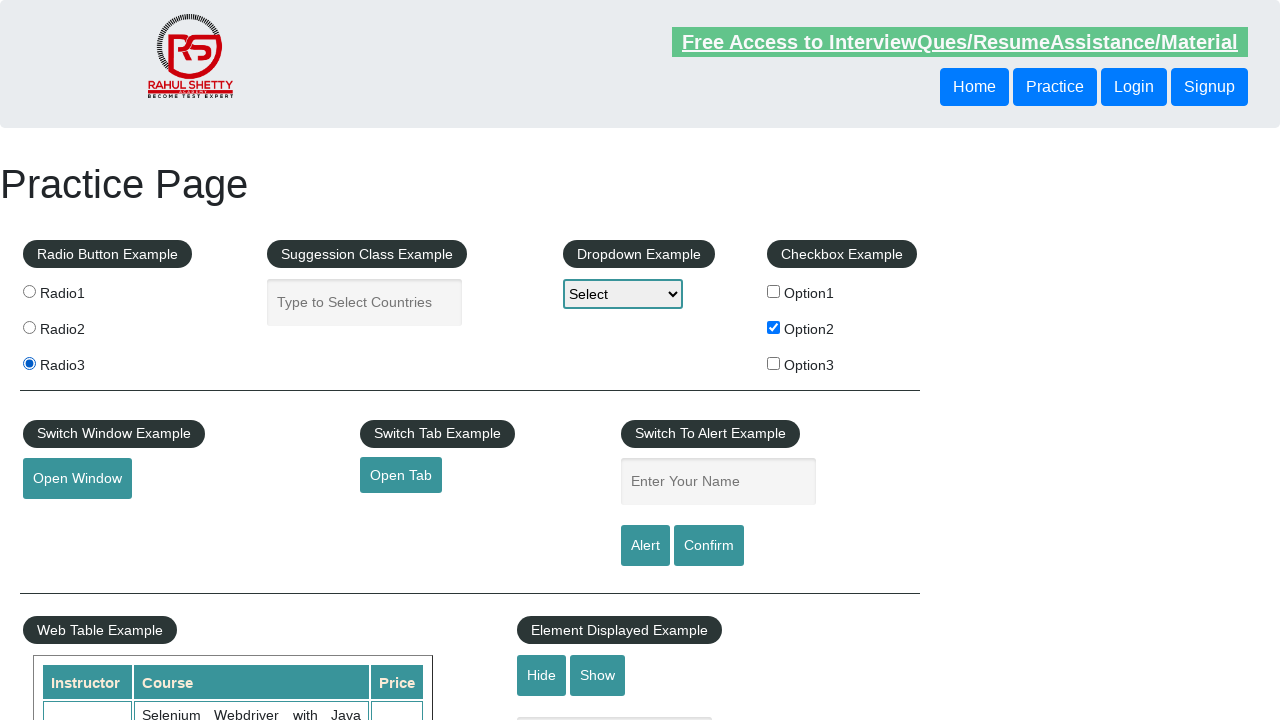

Verified the third radio button is checked
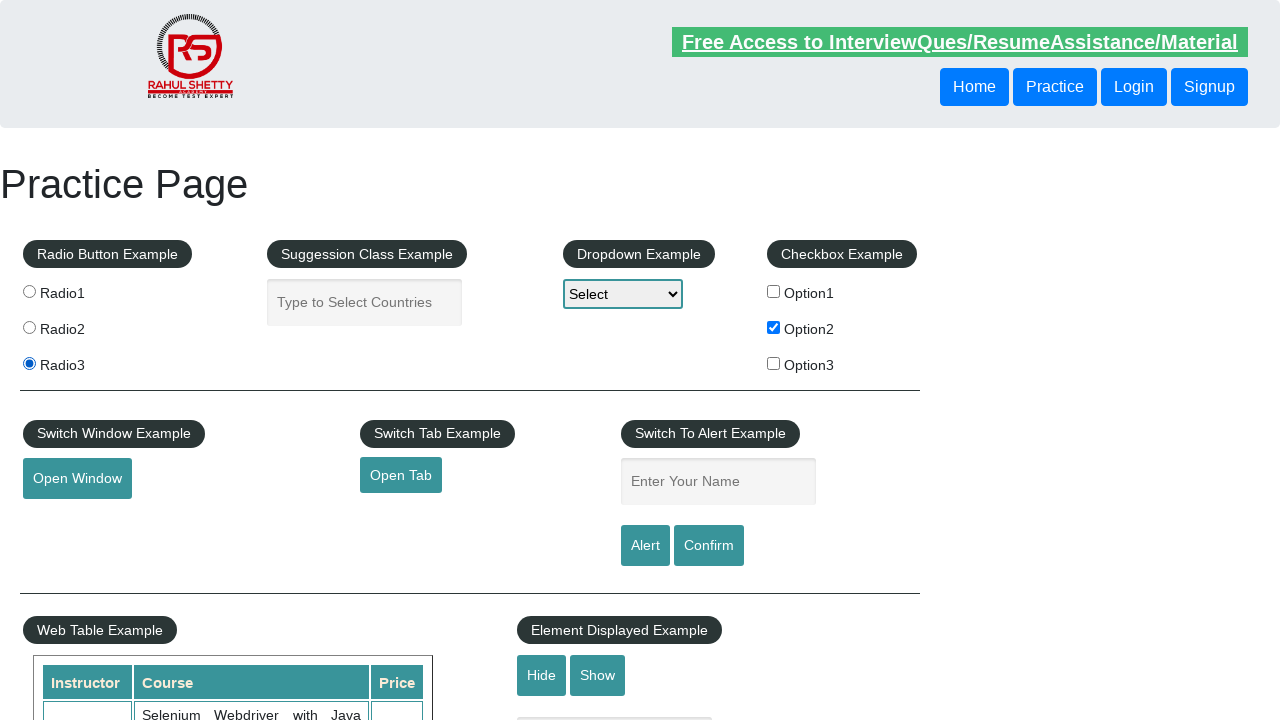

Located the displayed text field element
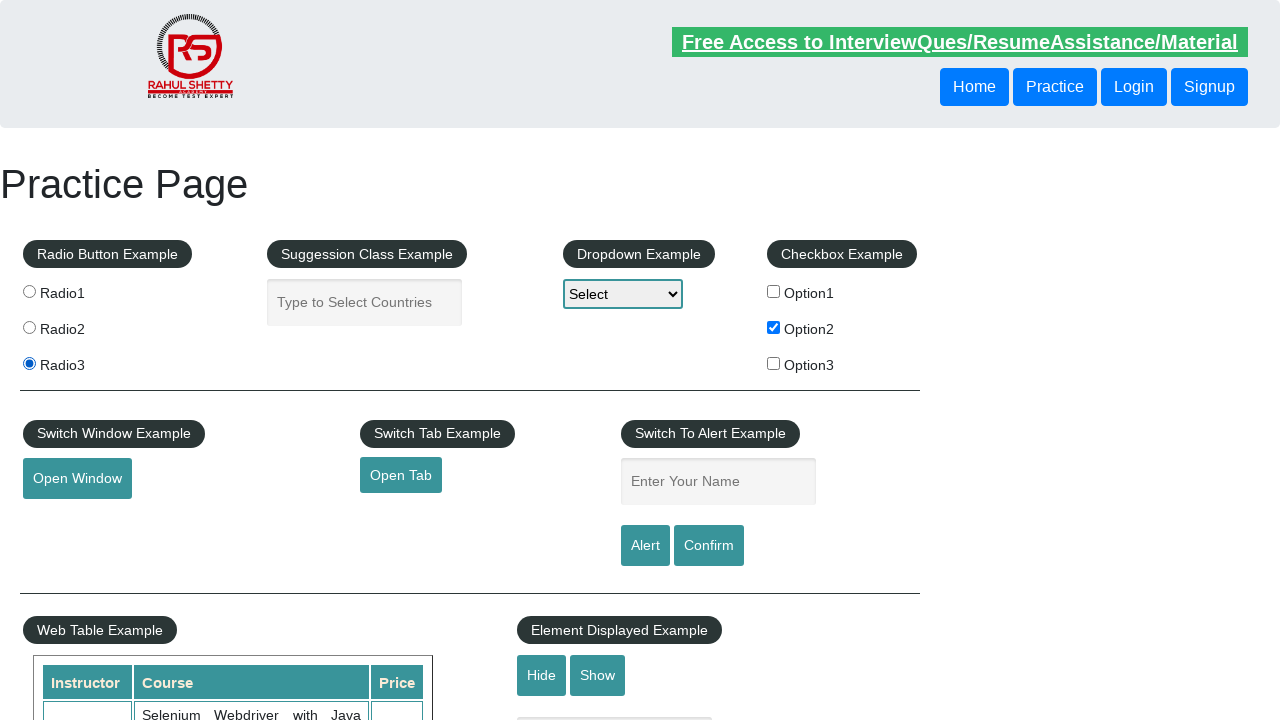

Verified the text field is visible
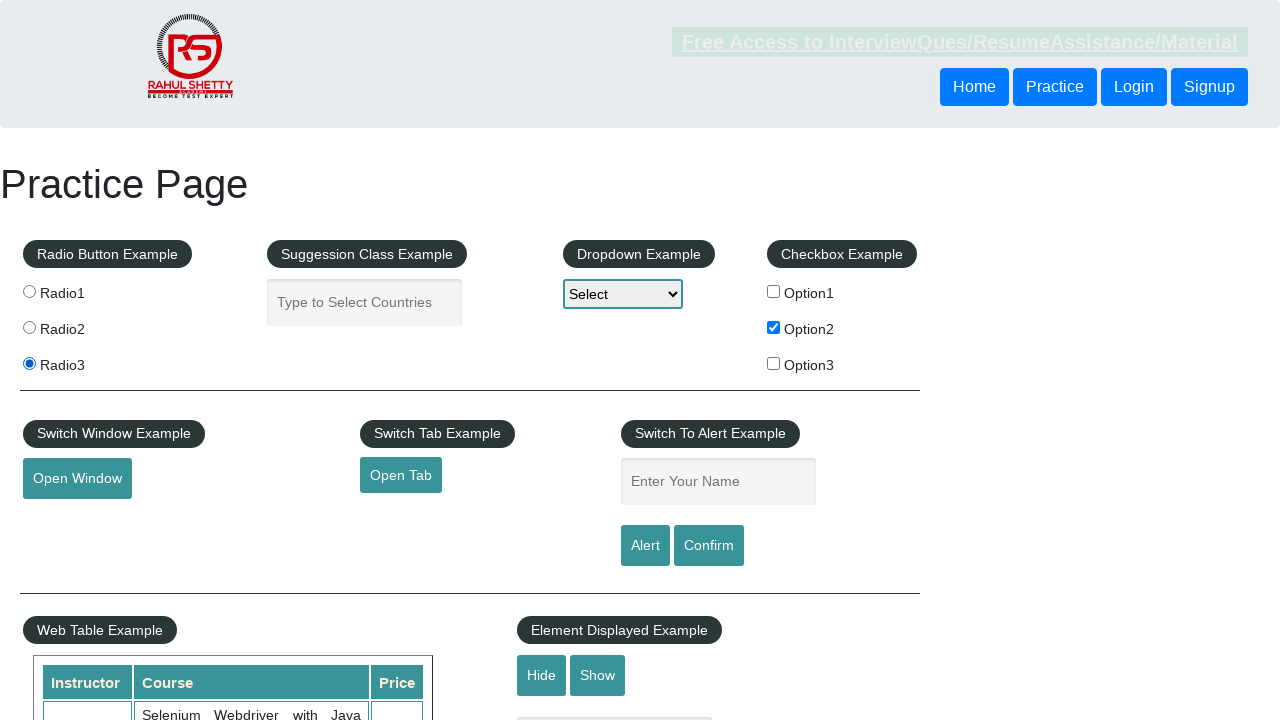

Clicked the hide textbox button at (542, 675) on #hide-textbox
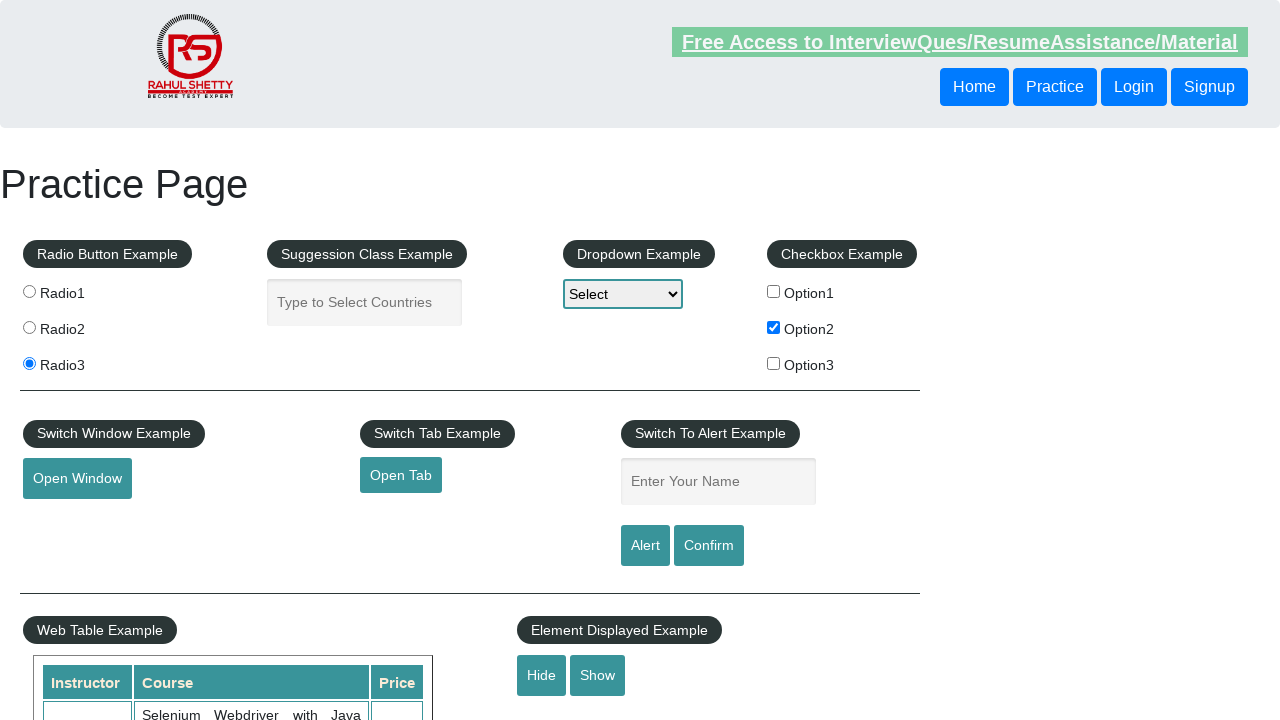

Verified the text field is now hidden
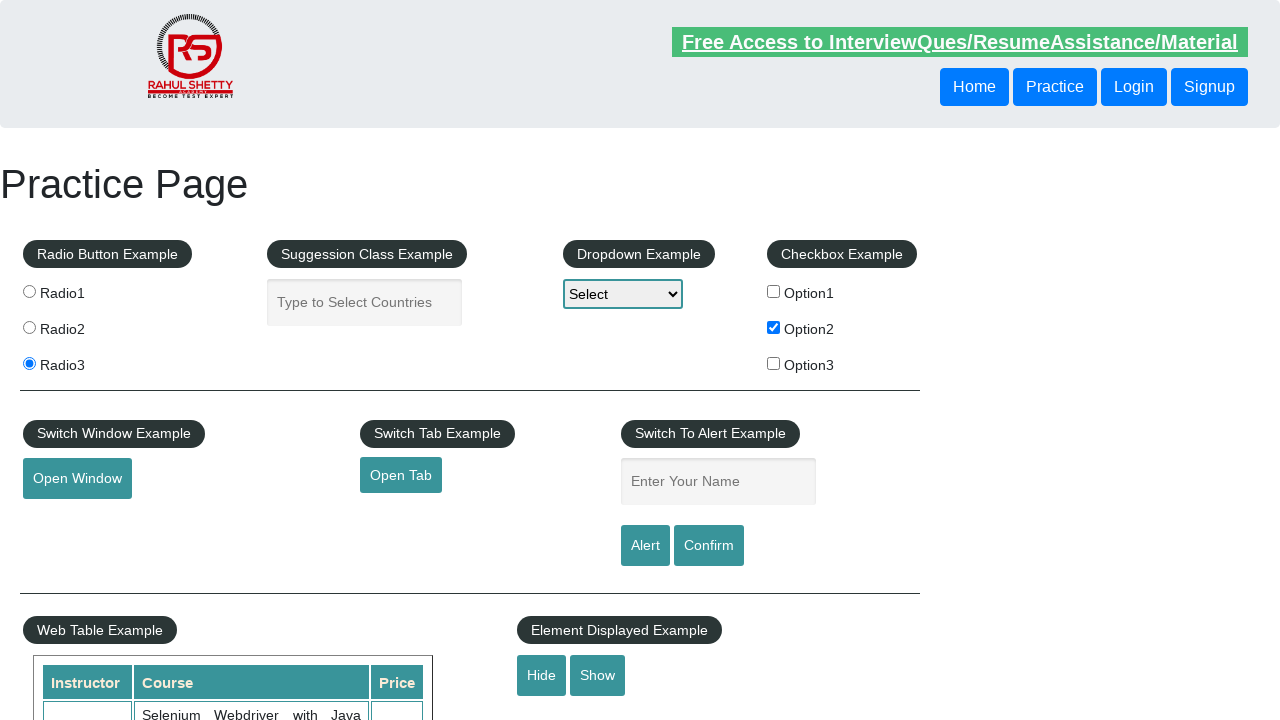

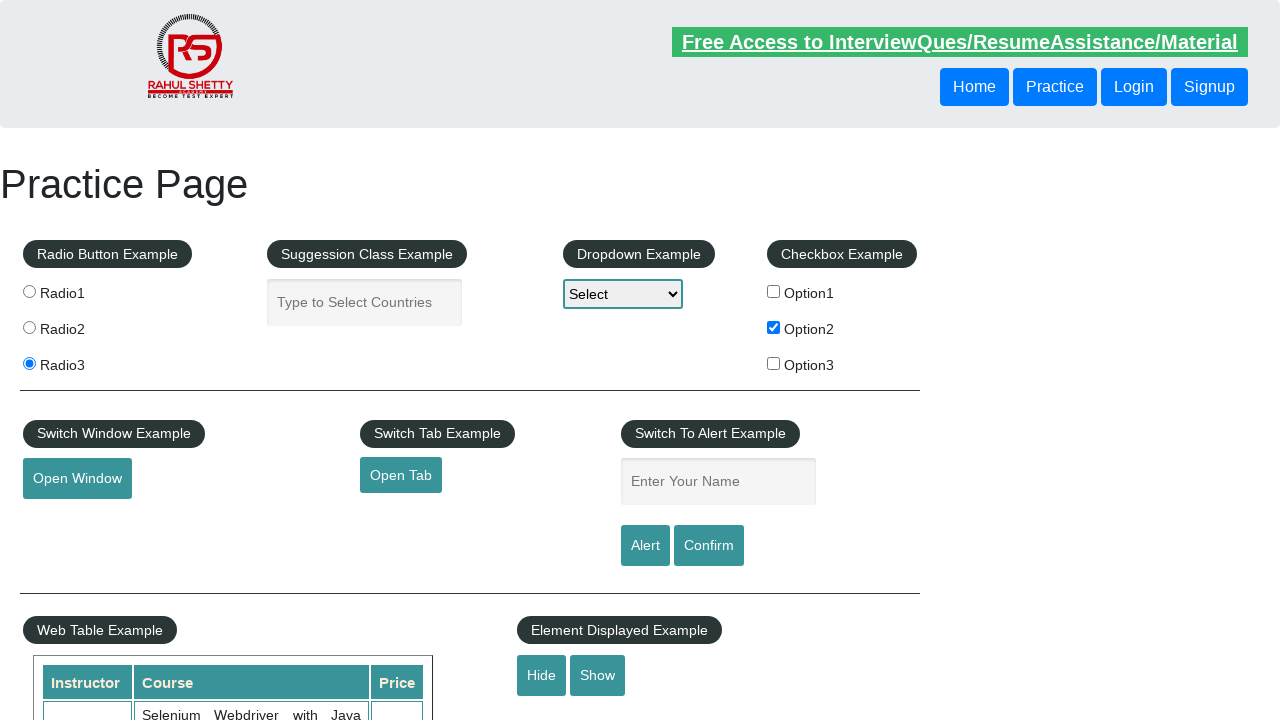